Tests window handling by clicking a Privacy link that opens in a new window, switching between parent and child windows, and closing the child window

Starting URL: https://accounts.google.com/signup/v2/webcreateaccount?flowName=GlifWebSignIn&flowEntry=SignUp

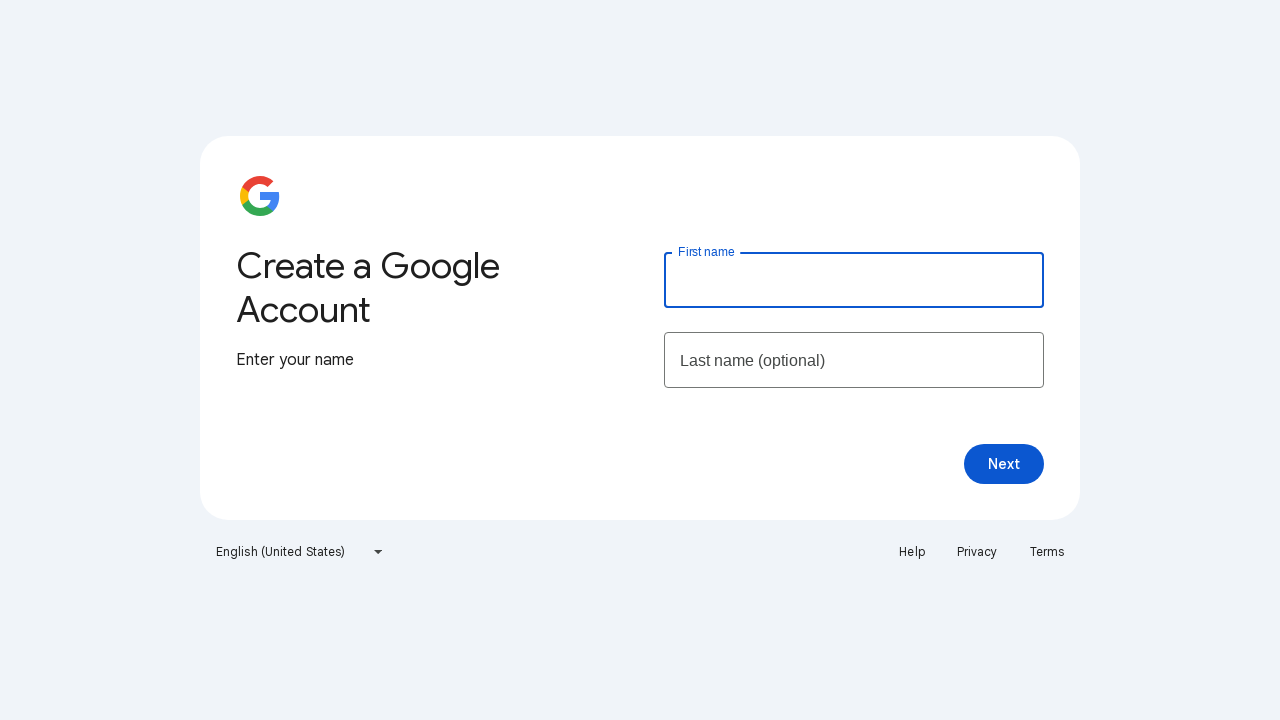

Clicked Privacy link which opened in a new window at (977, 552) on xpath=//a[text()='Privacy']
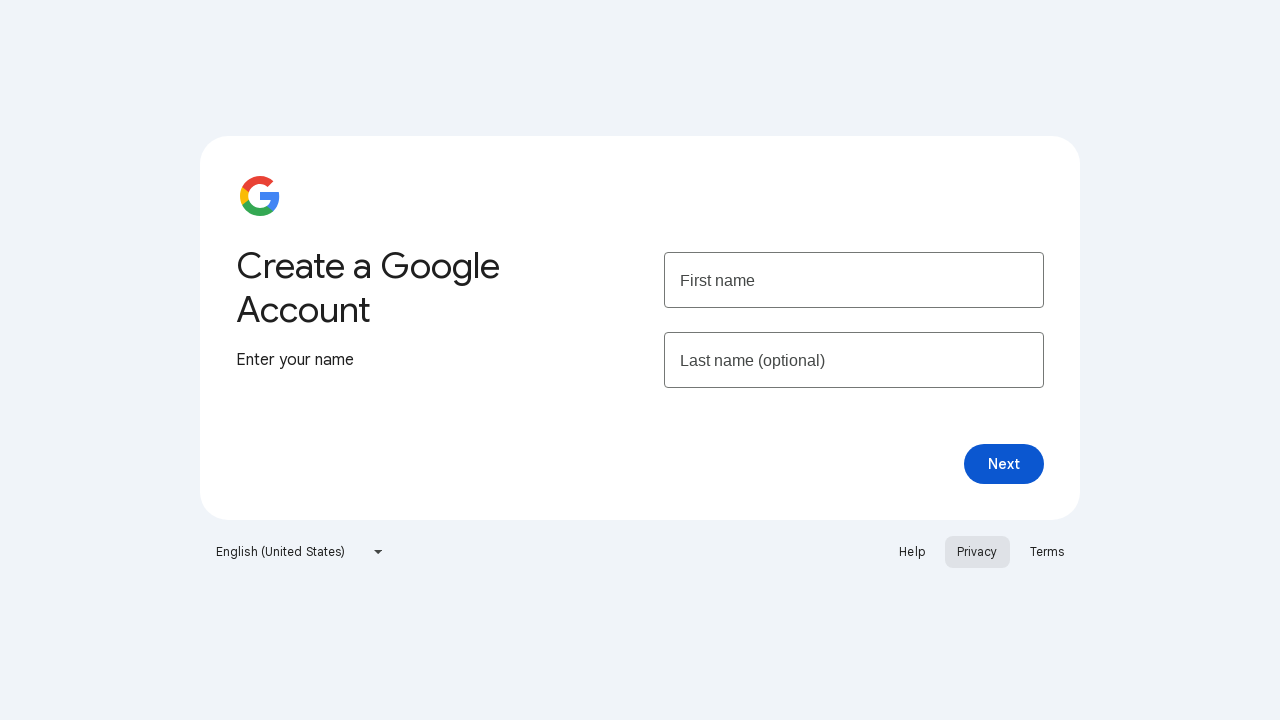

Captured new window/tab handle
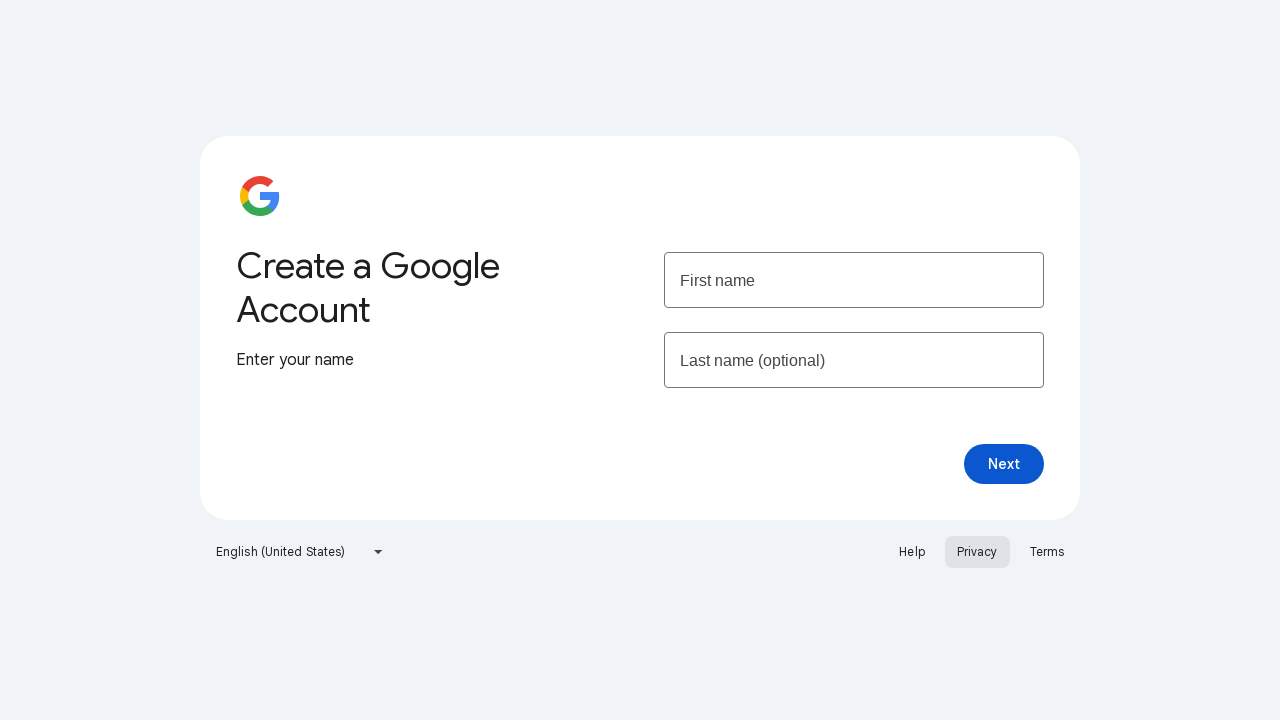

Retrieved parent window title: Create your Google Account
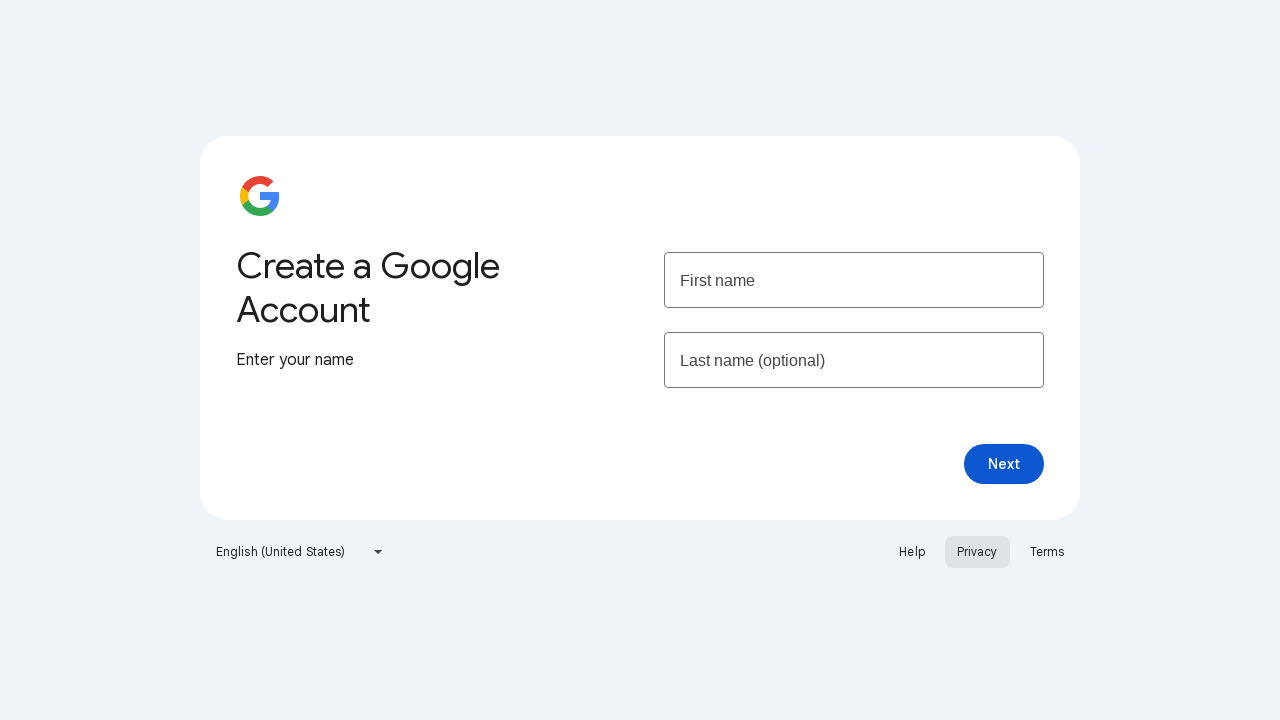

Retrieved child window title: Privacy Policy – Privacy & Terms – Google
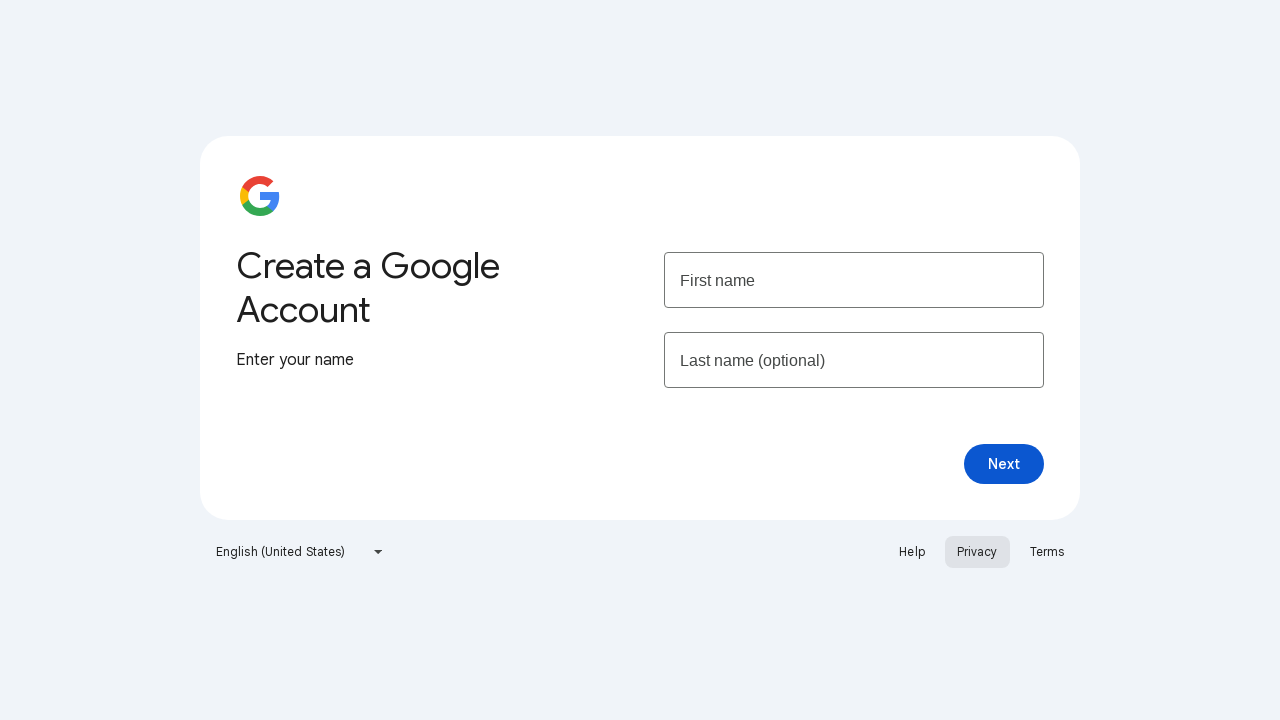

Closed the child window
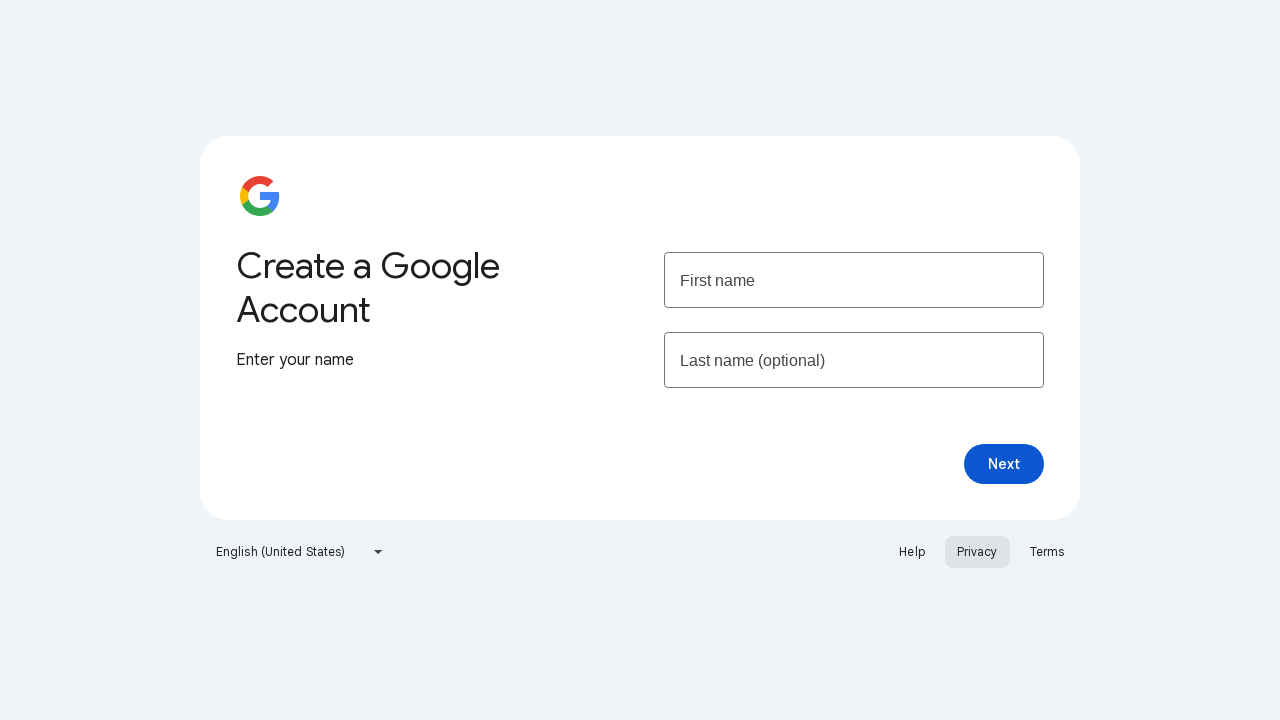

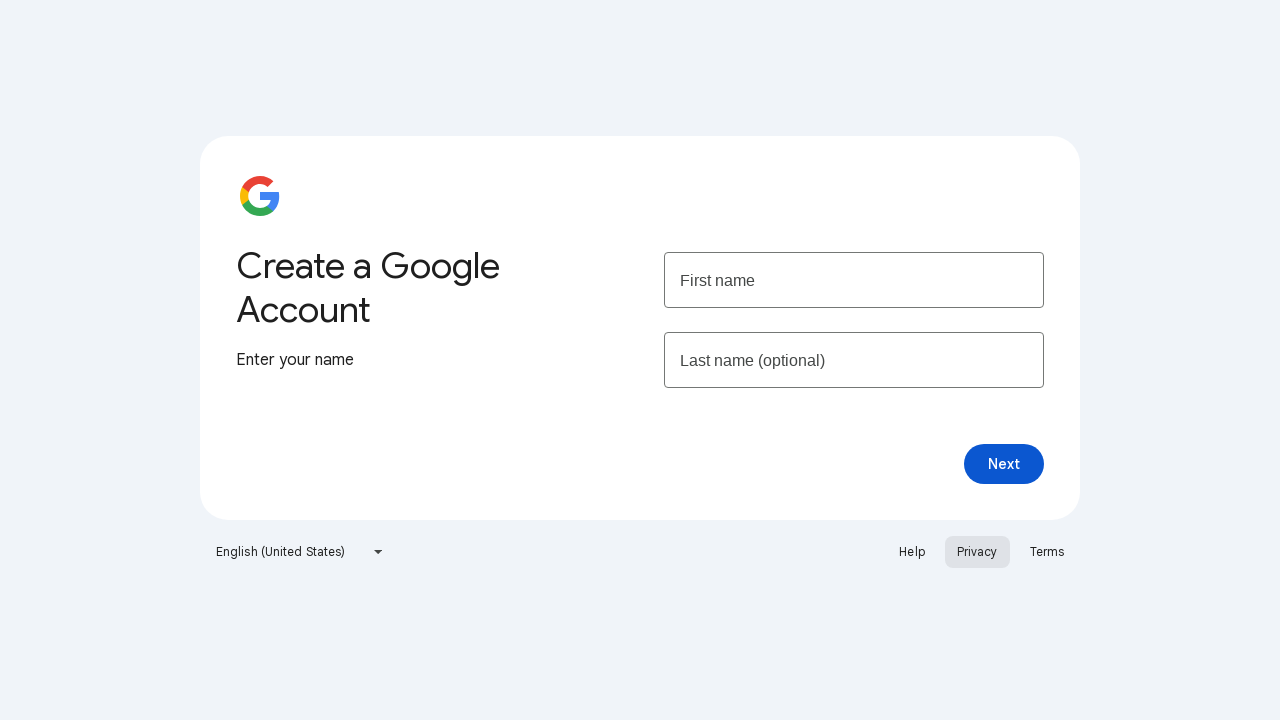